Tests iframe navigation by switching to nested iframes and clicking a Menu link within the inner iframe

Starting URL: https://www.w3schools.com/tags/tryit.asp?filename=tryhtml_iframe

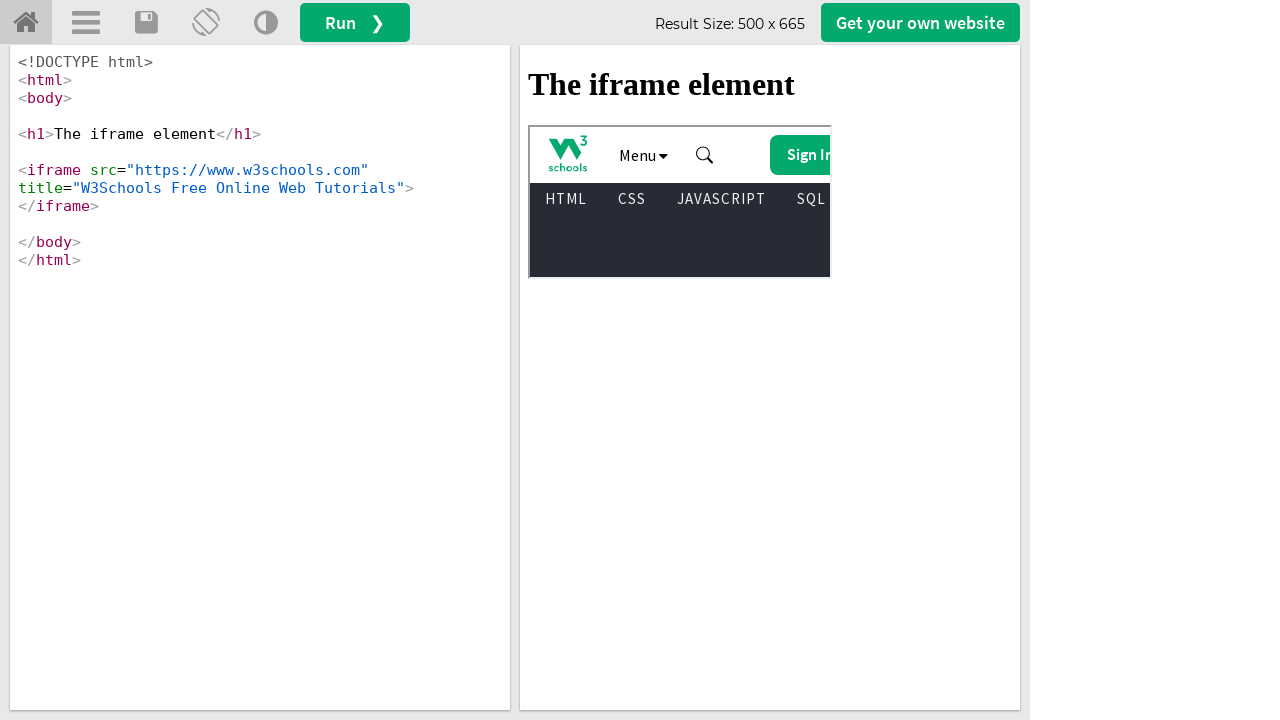

Switched to outer iframe 'iframeResult'
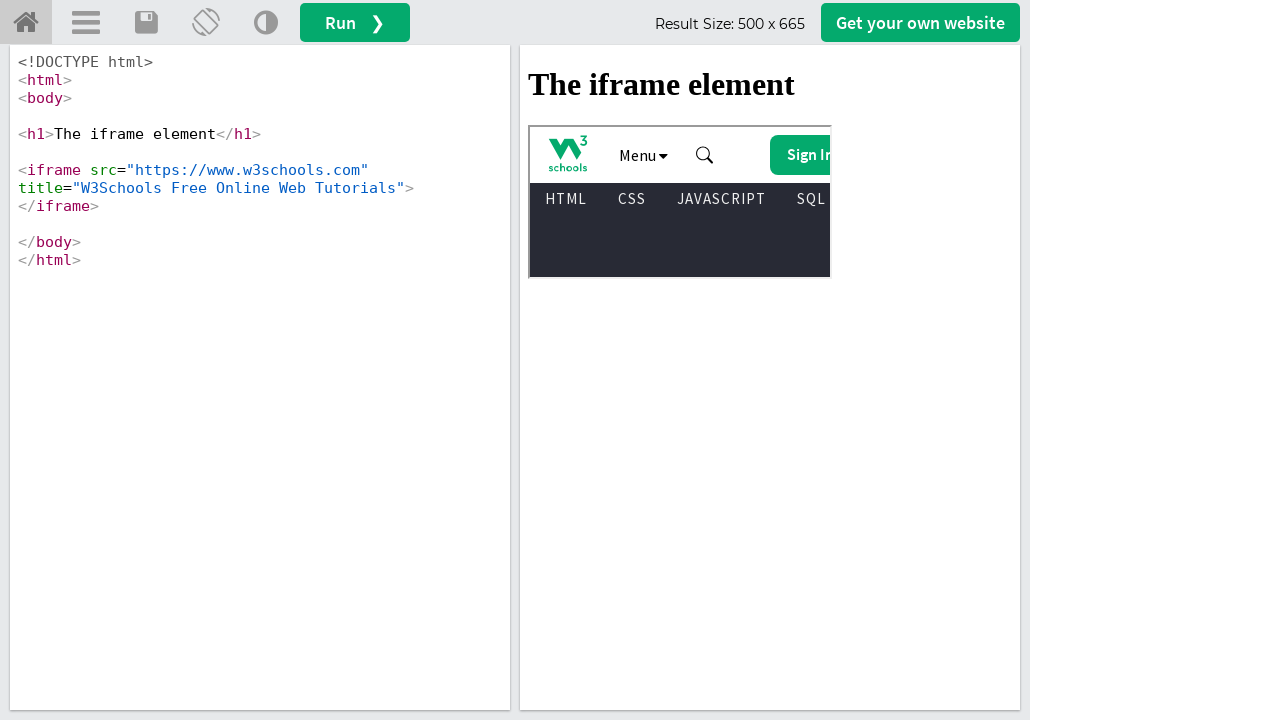

Retrieved child frames from outer iframe
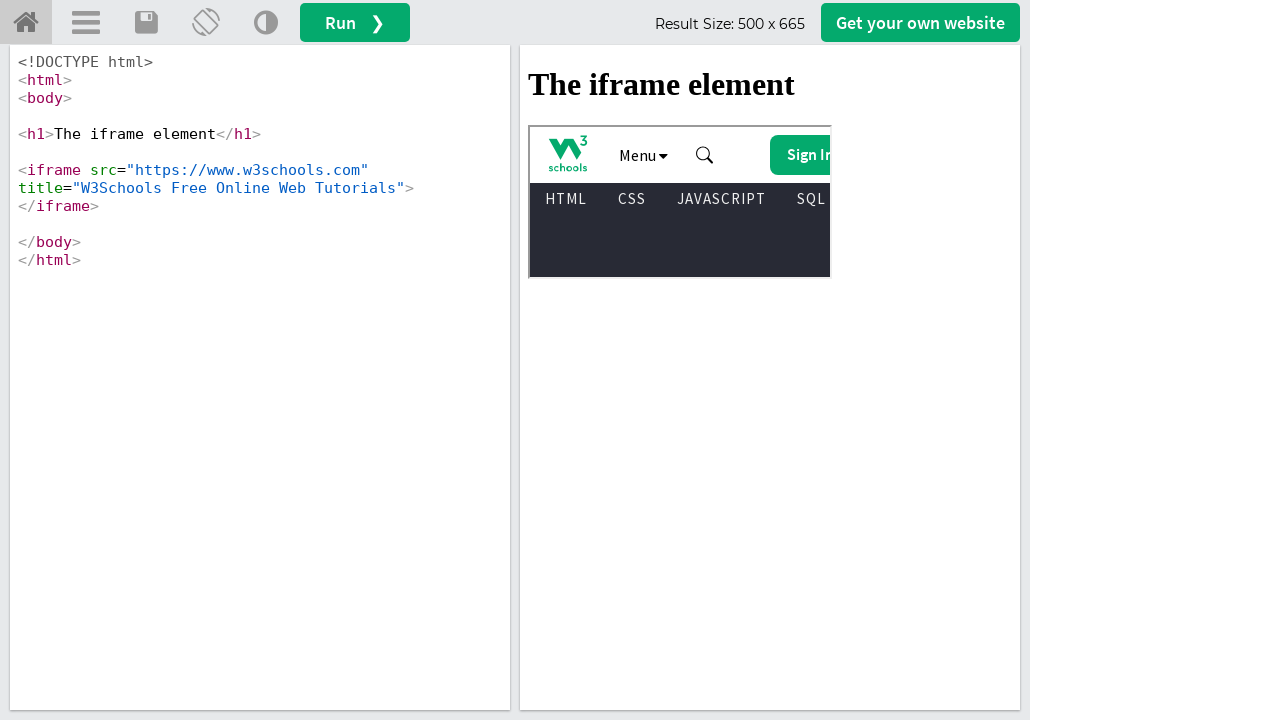

Accessed first child iframe within outer frame
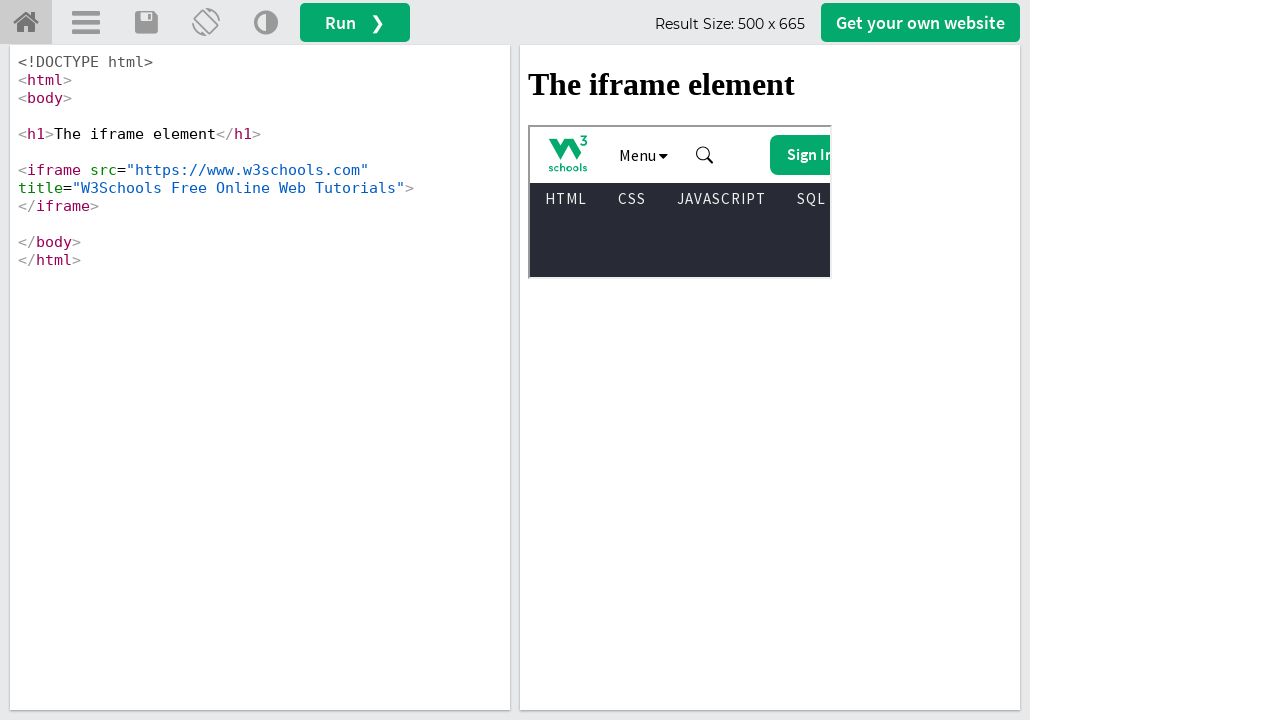

Clicked Menu link within inner iframe at (643, 155) on text=Menu
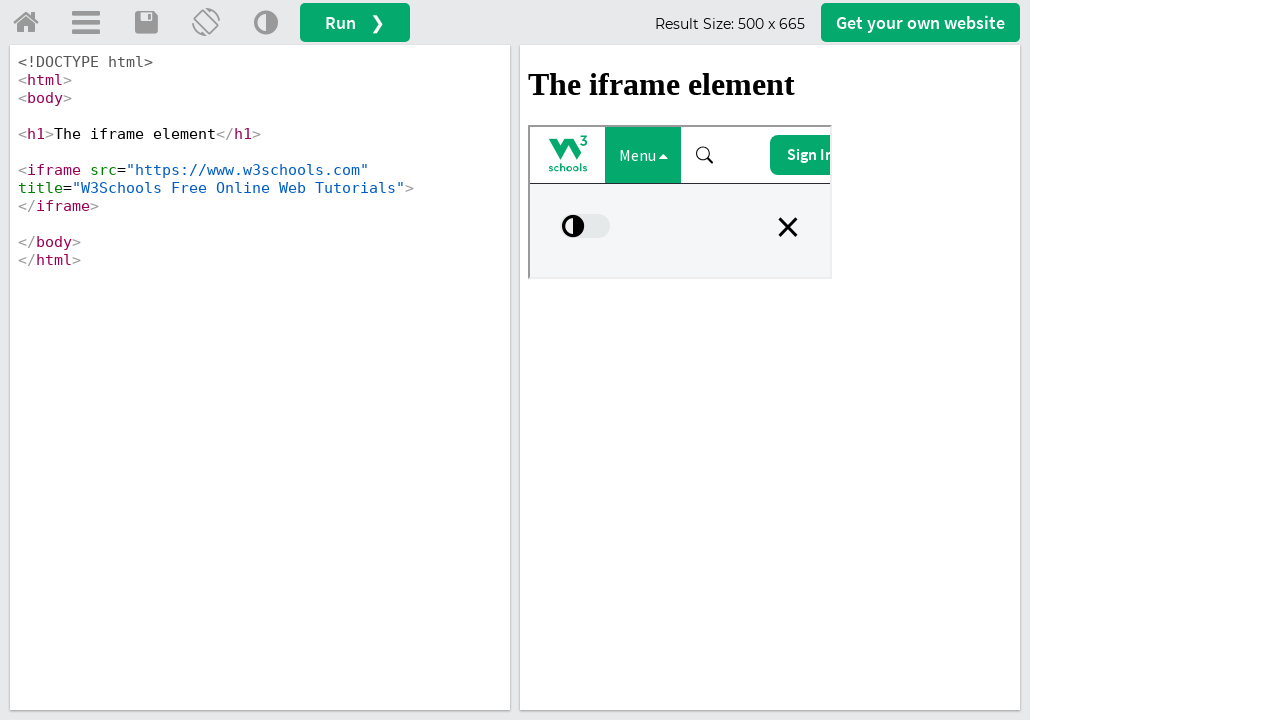

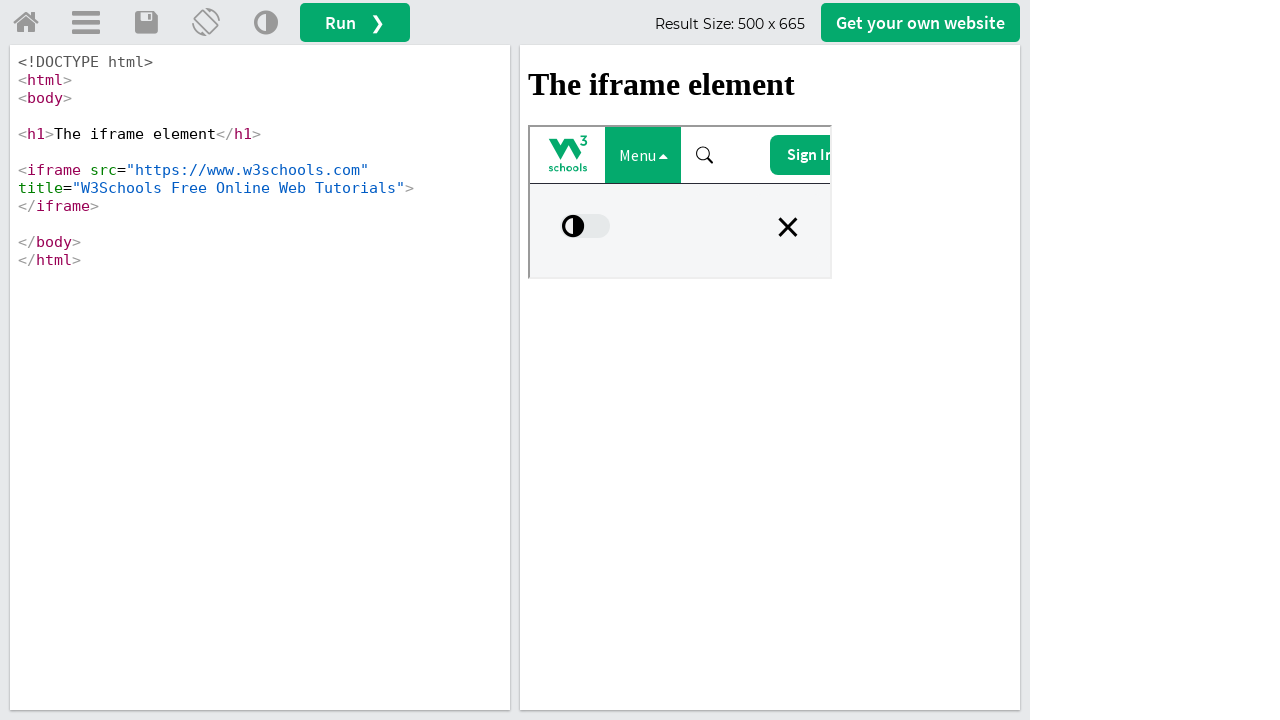